Clicks on the first example link and verifies navigation to example 1 page

Starting URL: https://the-internet.herokuapp.com/dynamic_loading

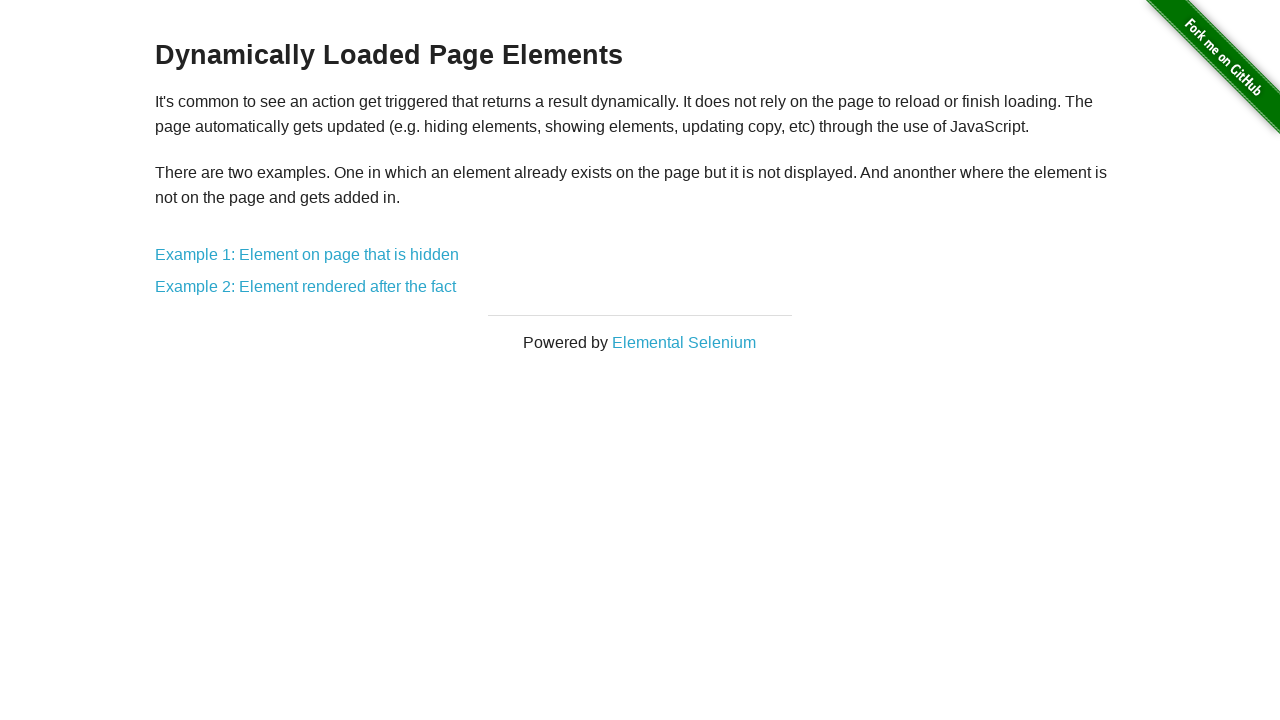

Clicked on the first example link at (307, 255) on a[href='/dynamic_loading/1']
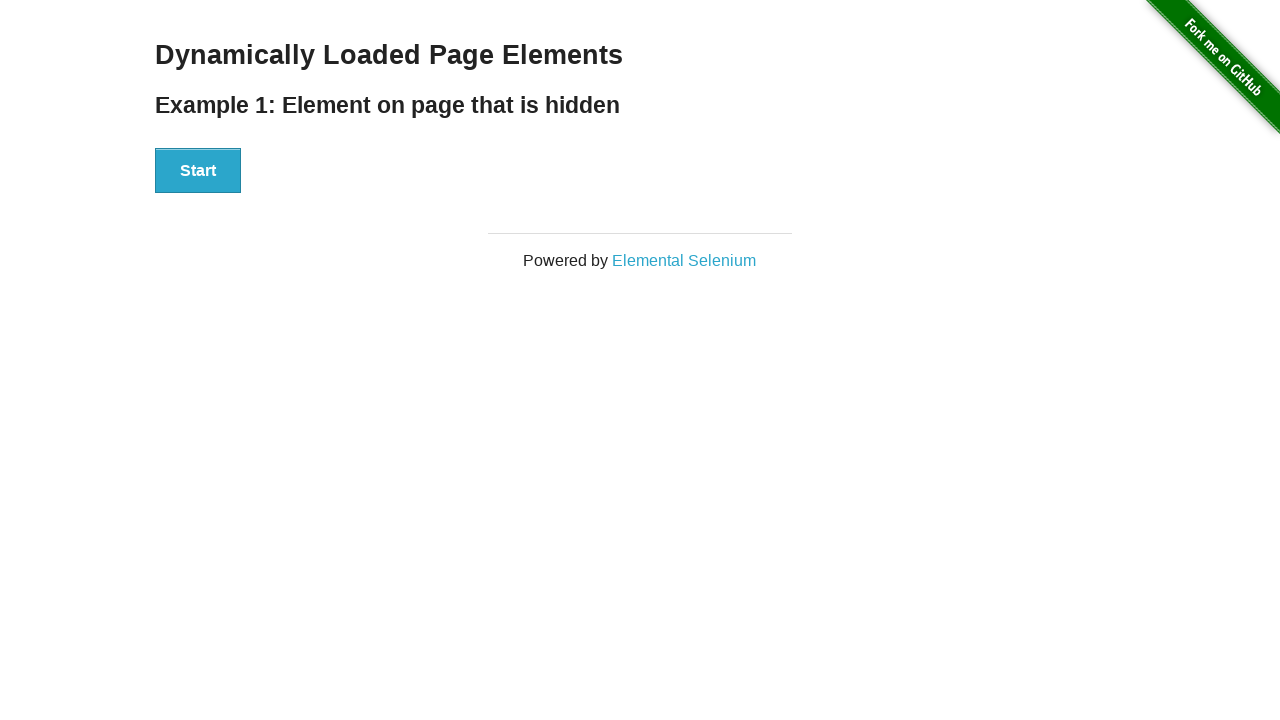

Verified navigation to example 1 page
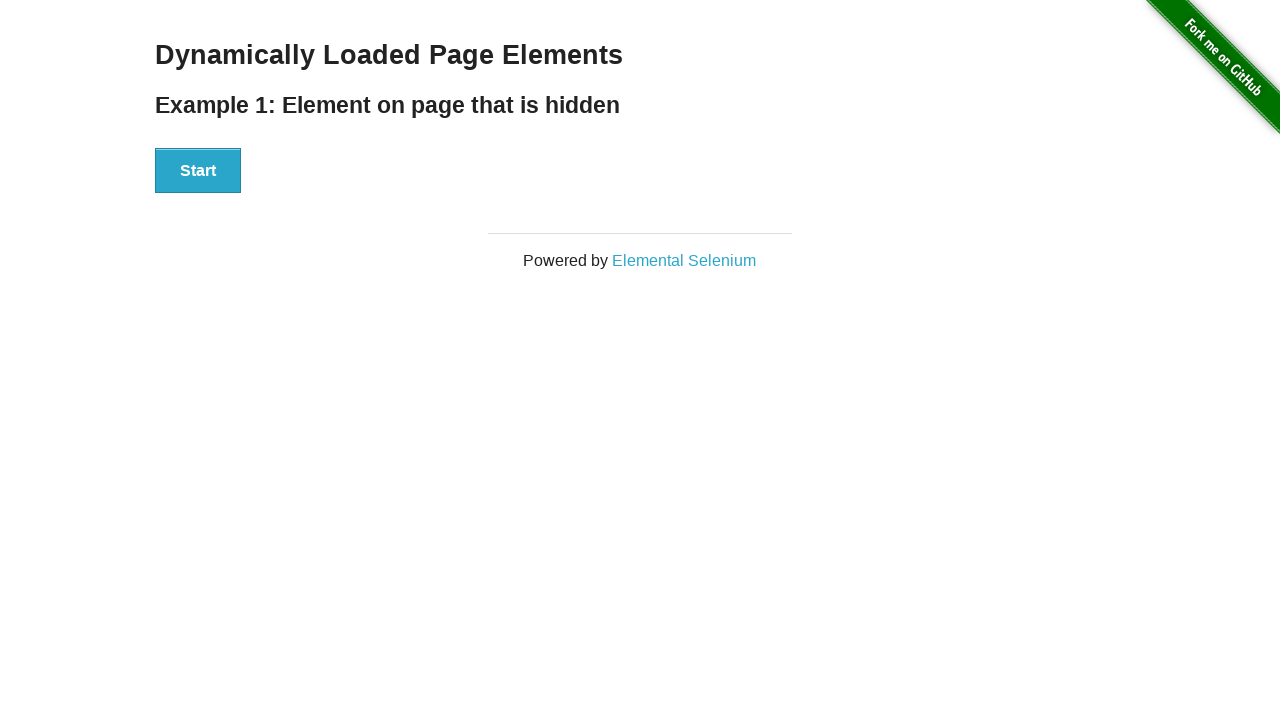

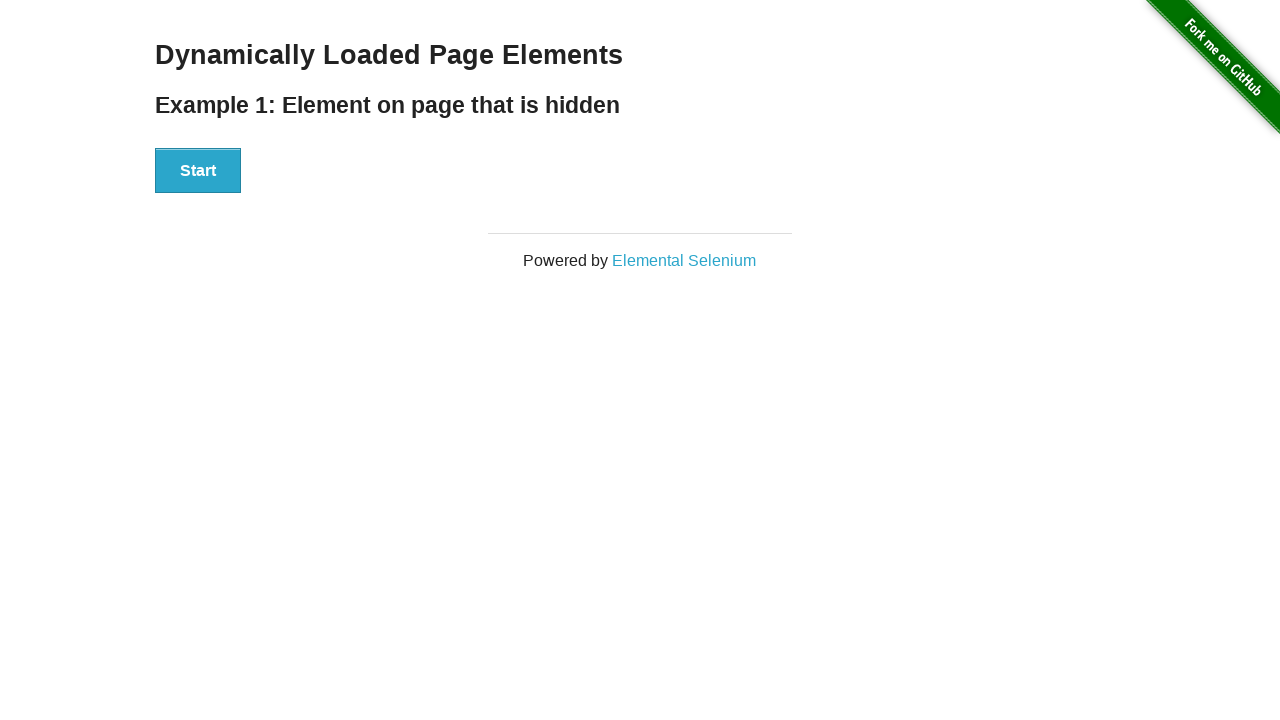